Tests React Semantic UI searchable dropdown by typing filter characters and selecting countries (Angola, Belarus) from the filtered dropdown list.

Starting URL: https://react.semantic-ui.com/maximize/dropdown-example-search-selection/

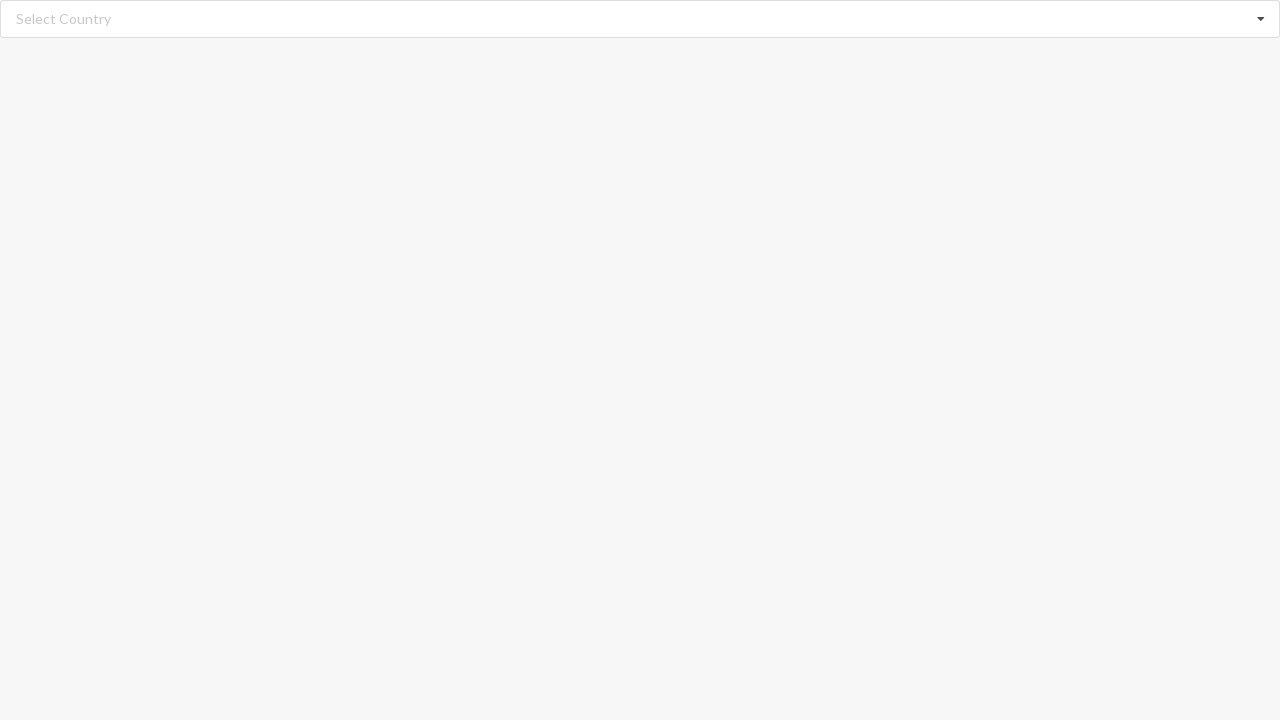

Waited for dropdown search input to be ready
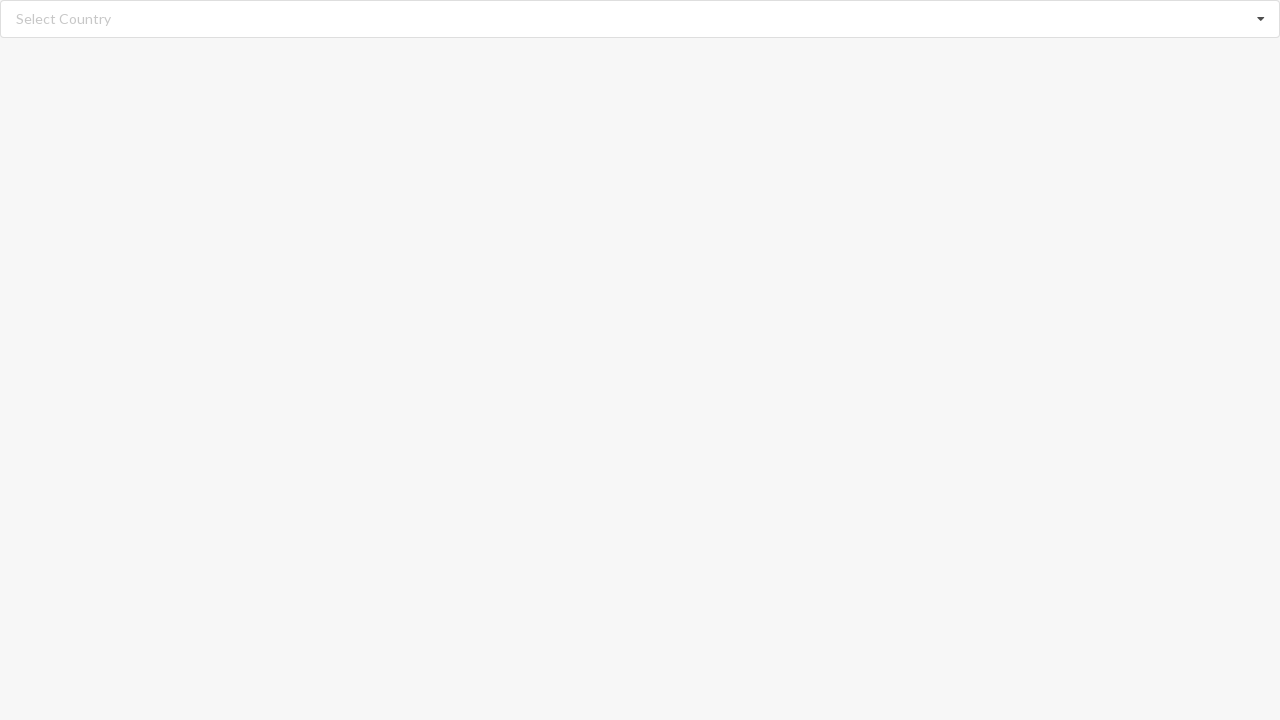

Typed 'a' in search field to filter dropdown options on //input[@class='search']
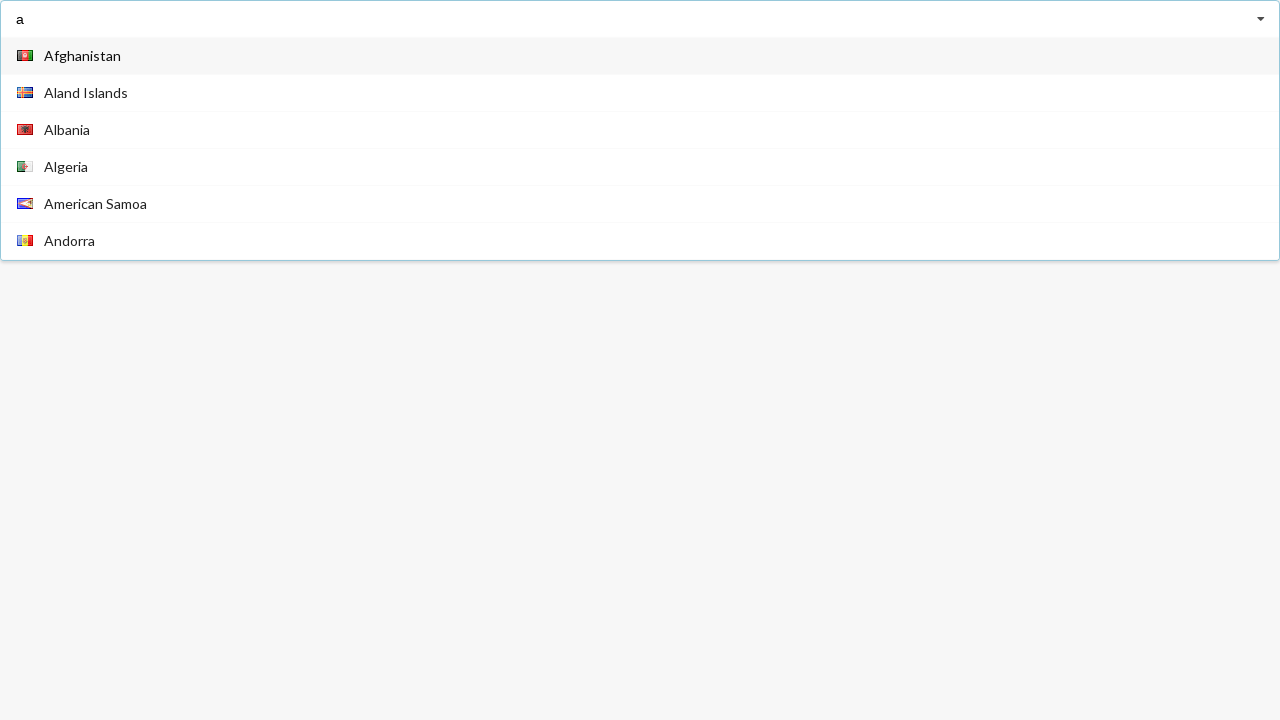

Dropdown options appeared after typing 'a'
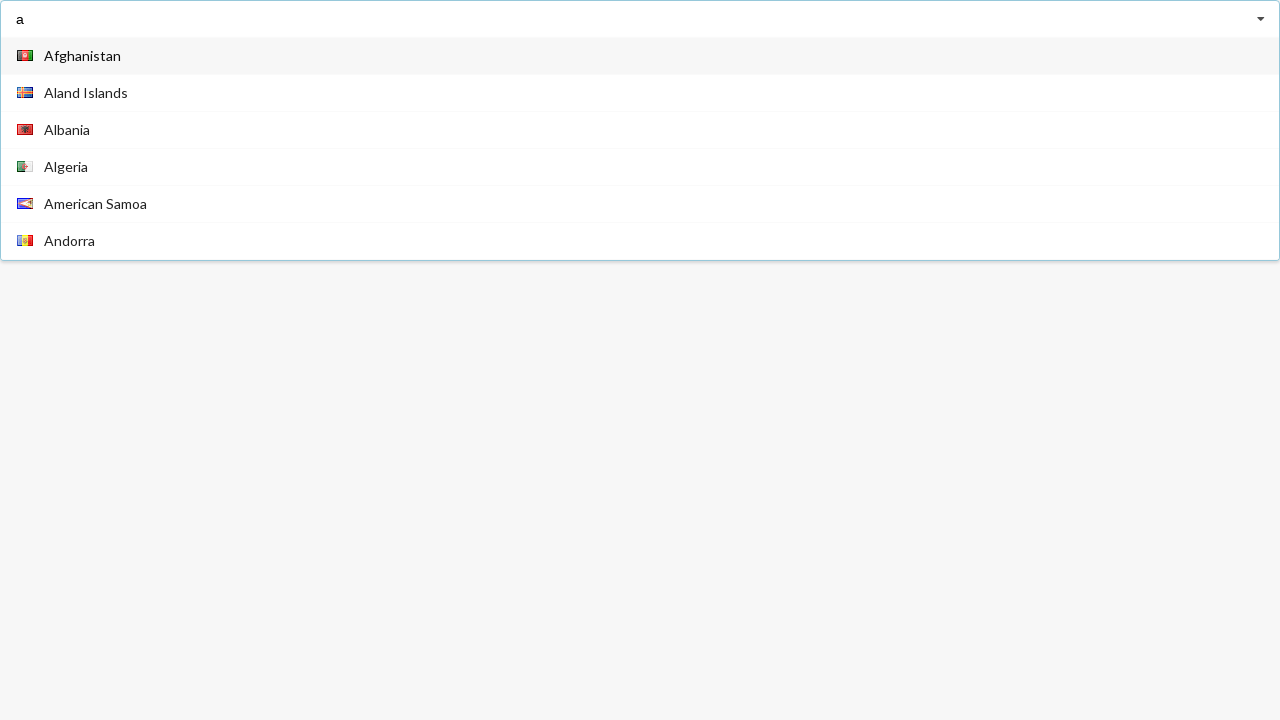

Selected 'Angola' from filtered dropdown list at (66, 148) on xpath=//div[@role='option']/span[text()='Angola']
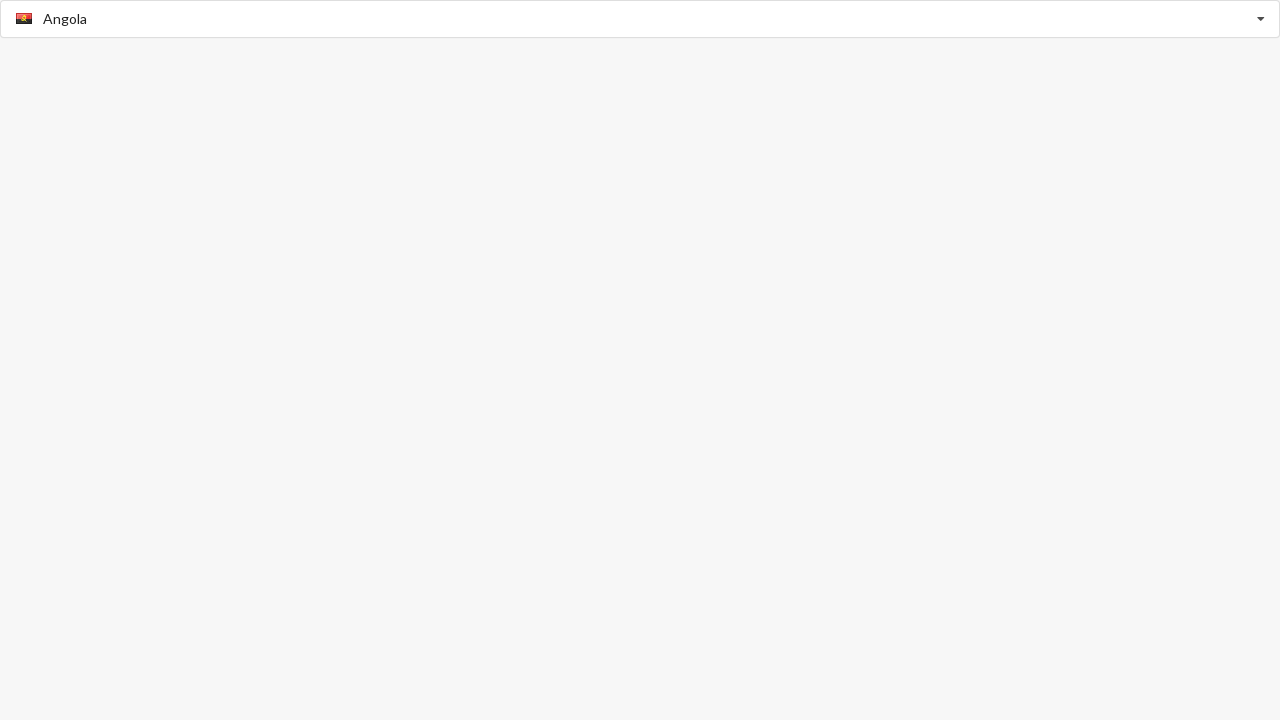

Waited 2 seconds after selecting Angola
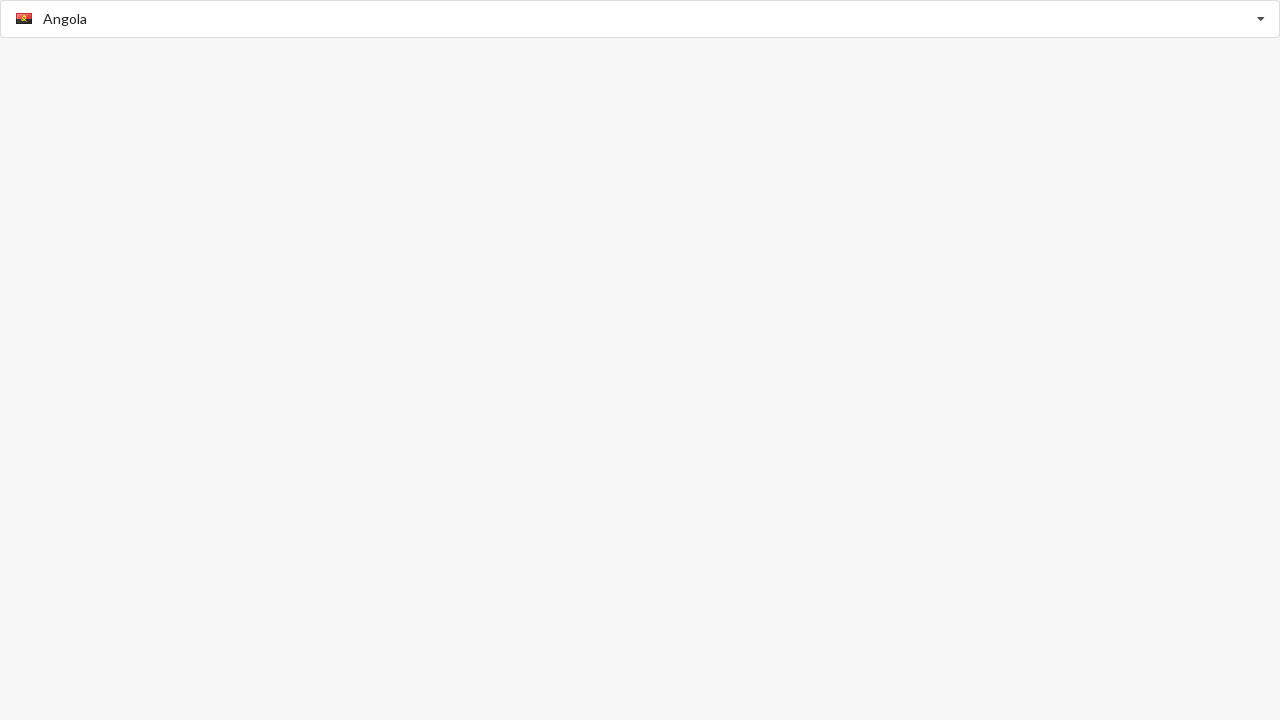

Typed 'a' in search field to filter for Belarus on //div[@role='combobox']/input
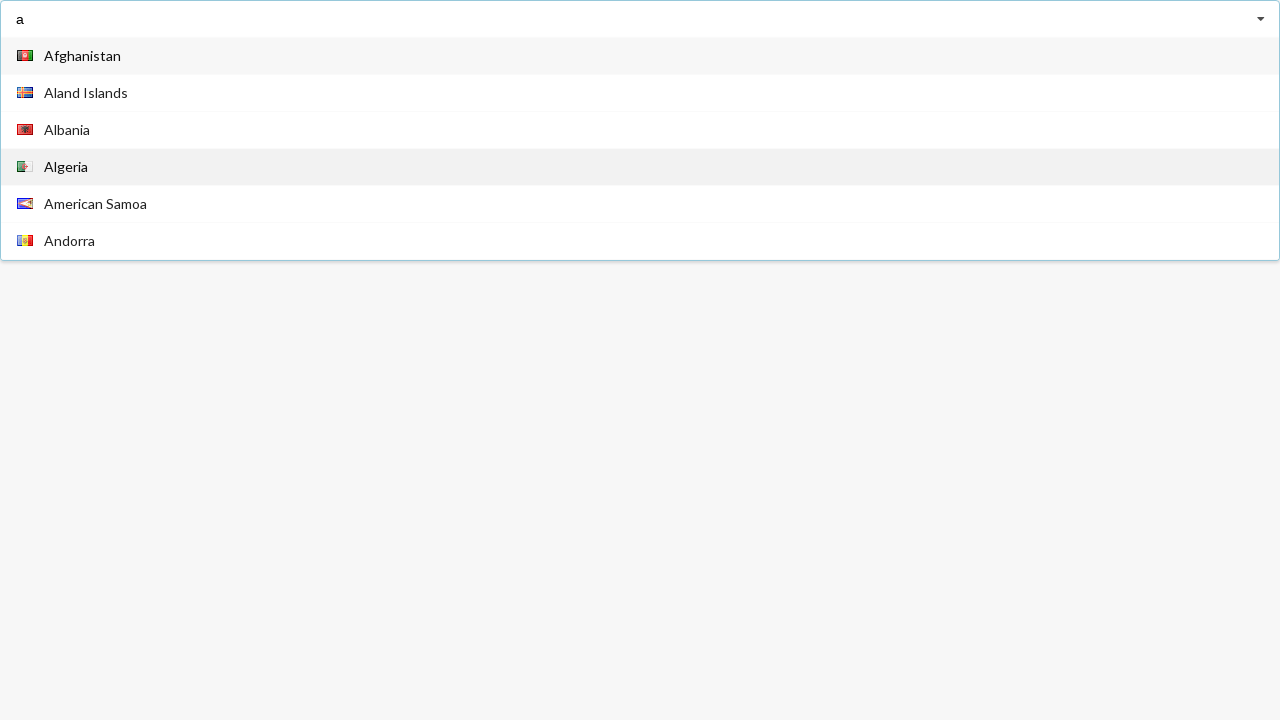

Dropdown listbox appeared with filtered options
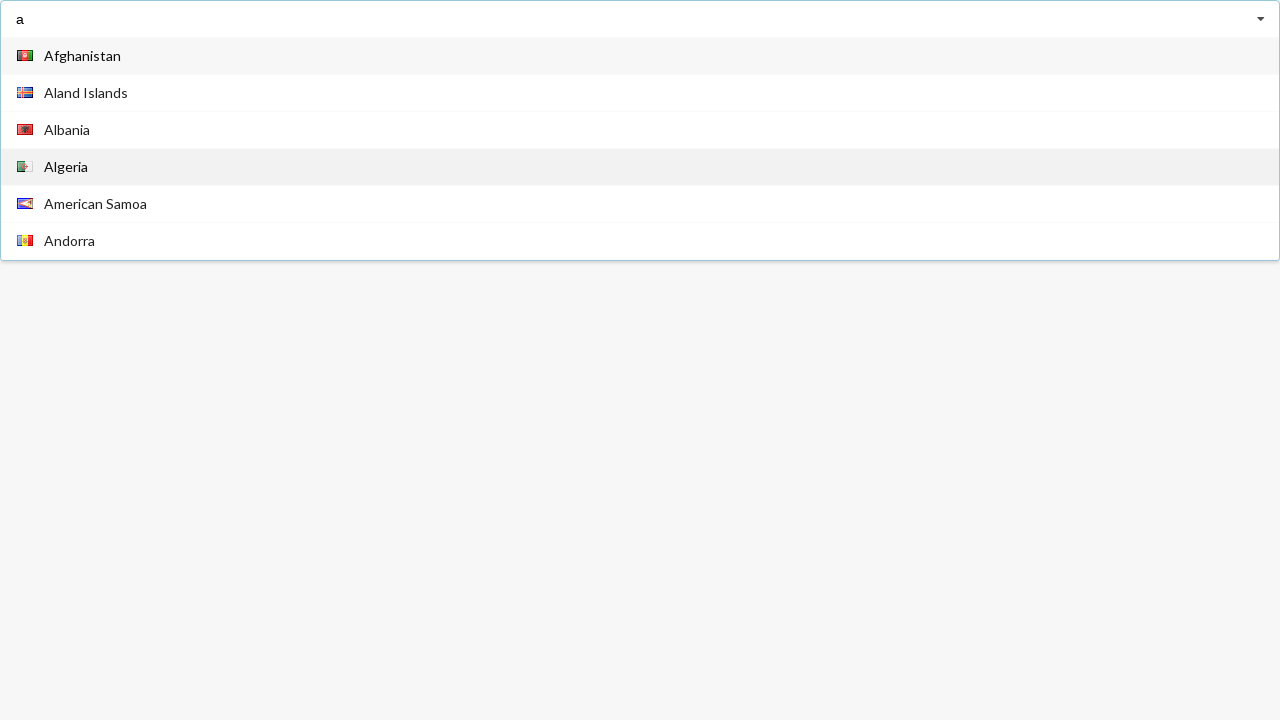

Selected 'Belarus' from filtered dropdown list at (68, 242) on xpath=//div[@role='option']/span[text()='Belarus']
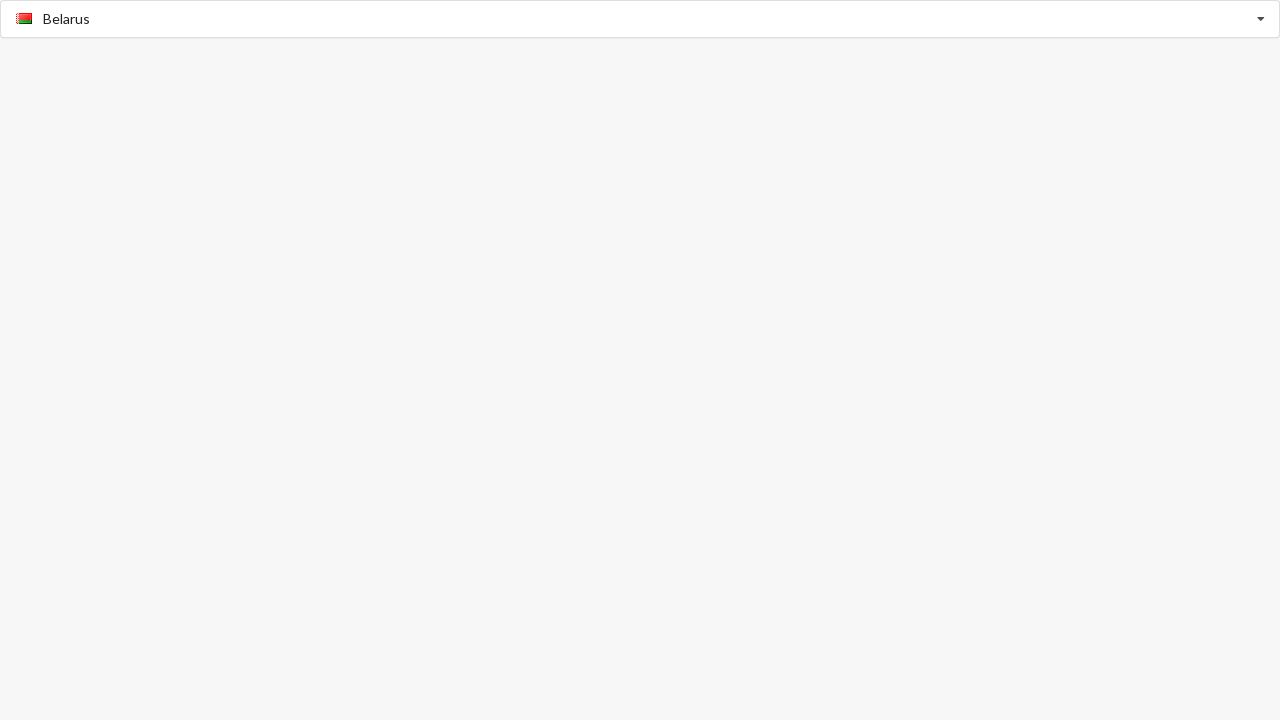

Waited 2 seconds after selecting Belarus
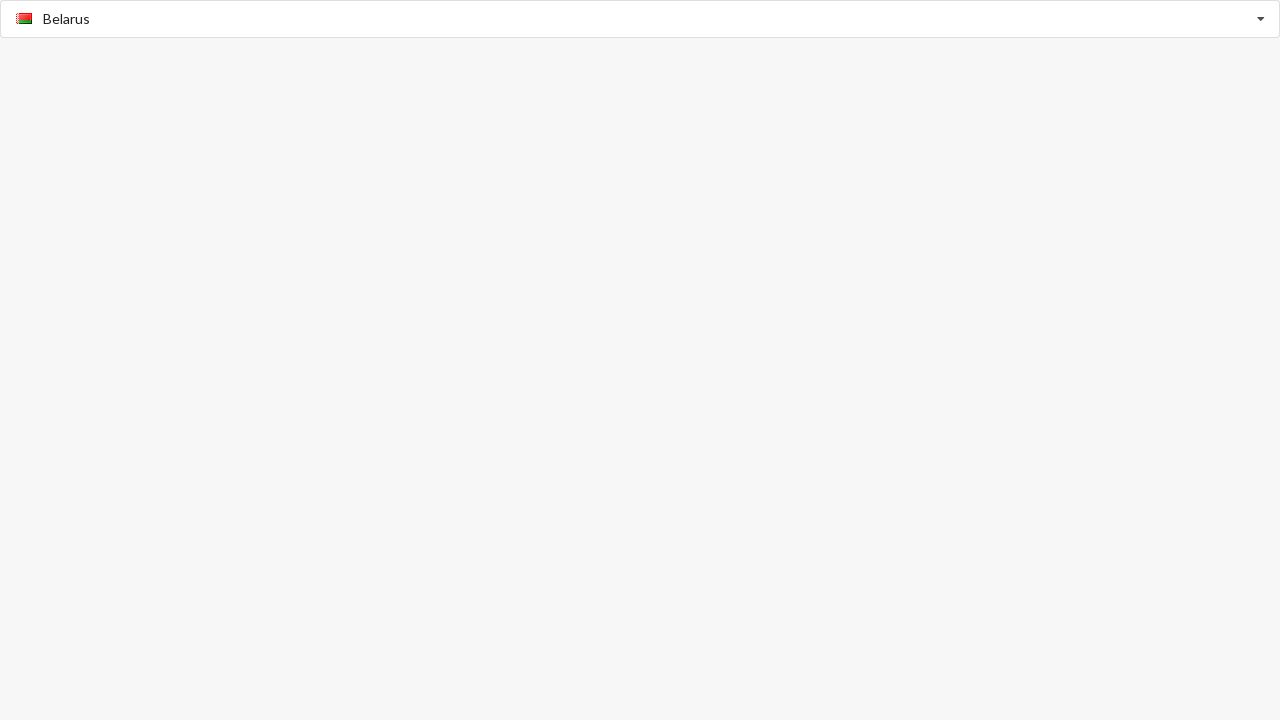

Typed 'f' in search field to test filtering behavior on //div[@role='combobox']/input
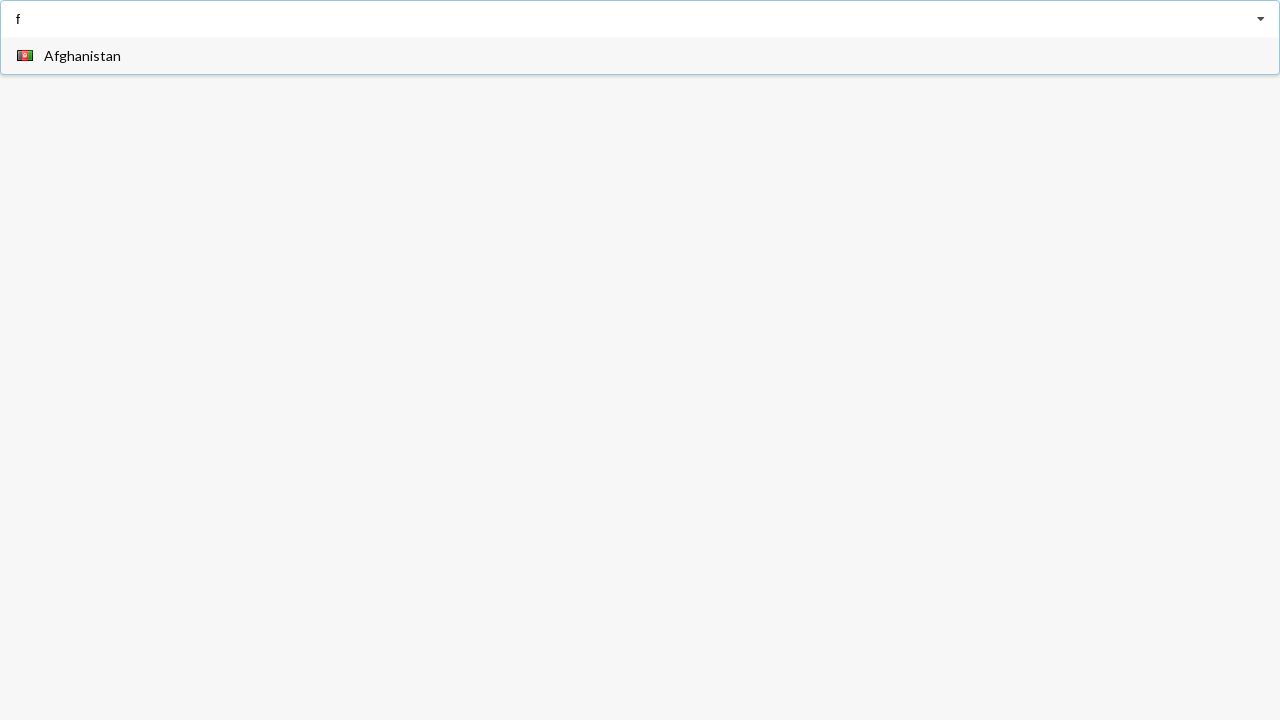

Dropdown listbox appeared with options matching 'f' filter
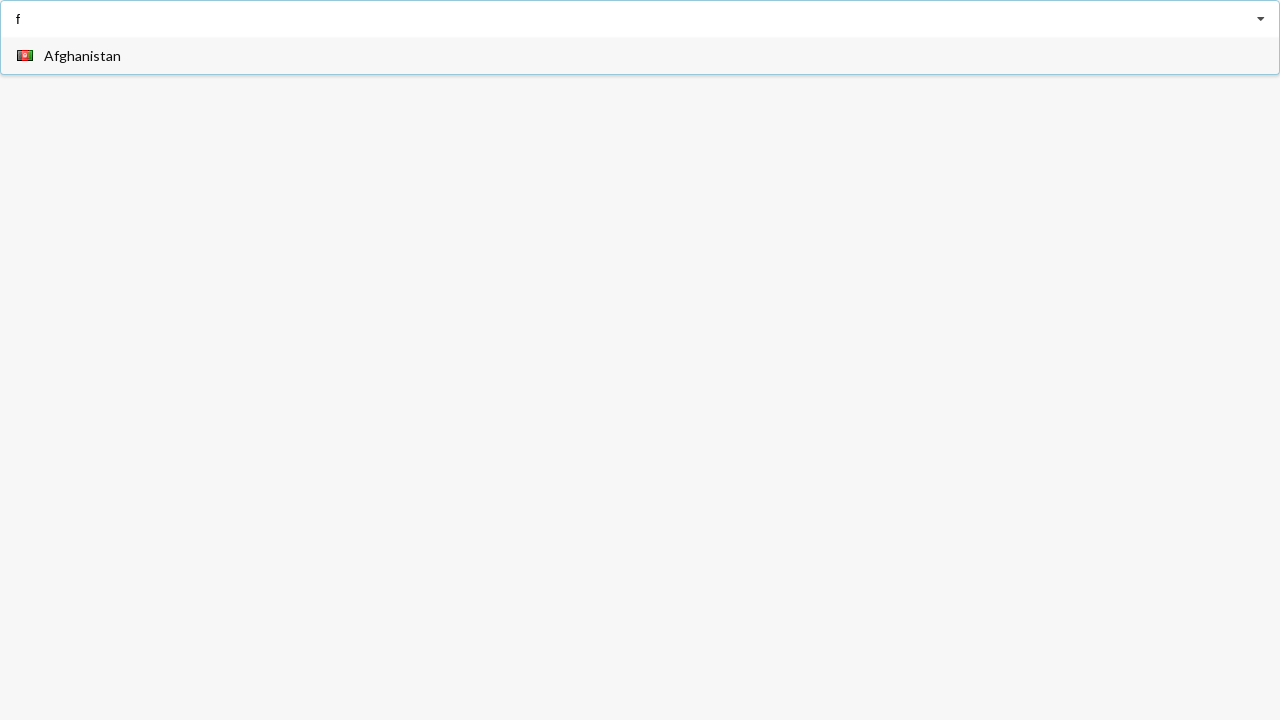

Waited 2 seconds to observe filtered dropdown results
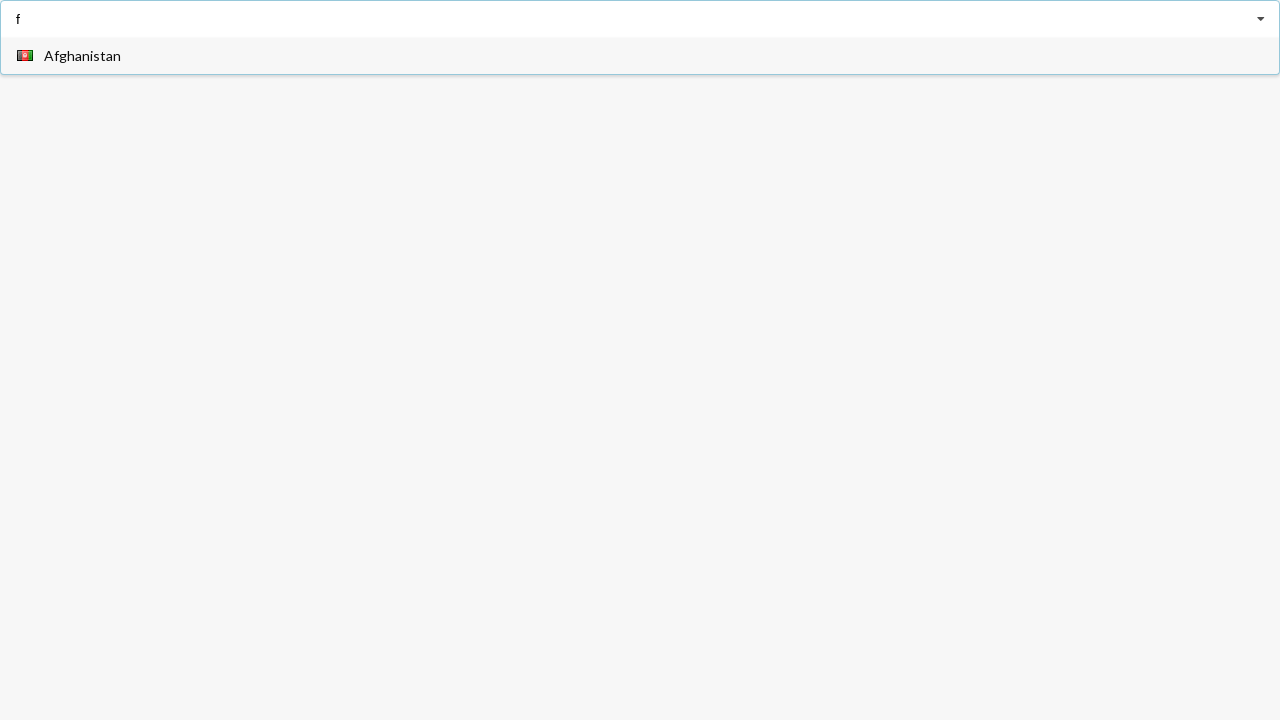

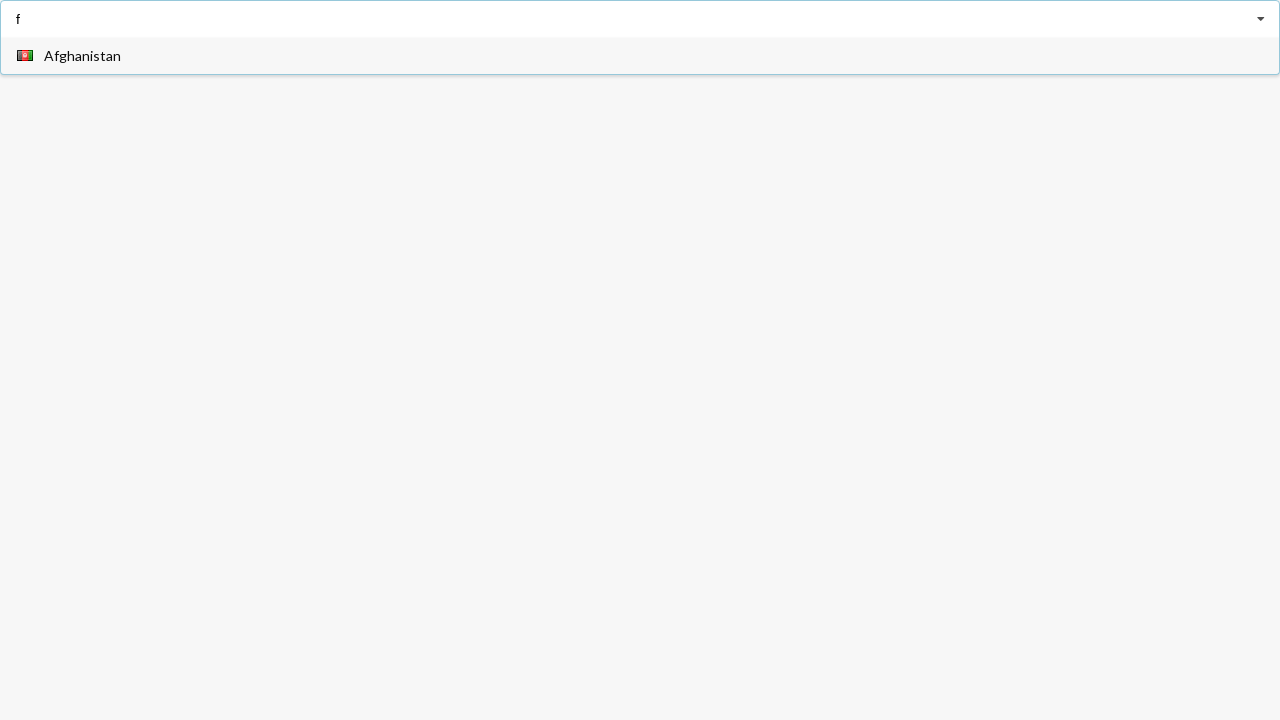